Tests window handling functionality by clicking a button that opens a new window, demonstrating browser window management

Starting URL: https://www.hyrtutorials.com/p/window-handles-practice.html

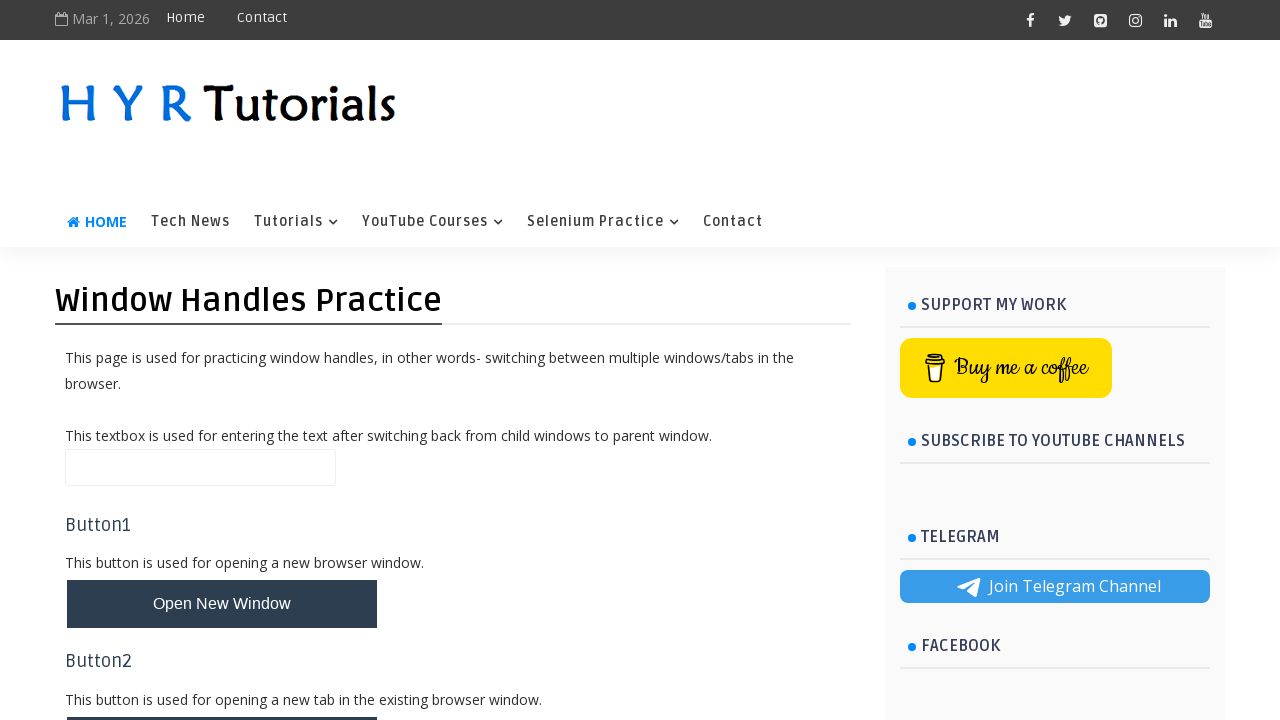

Clicked button to open a new window at (222, 604) on #newWindowBtn
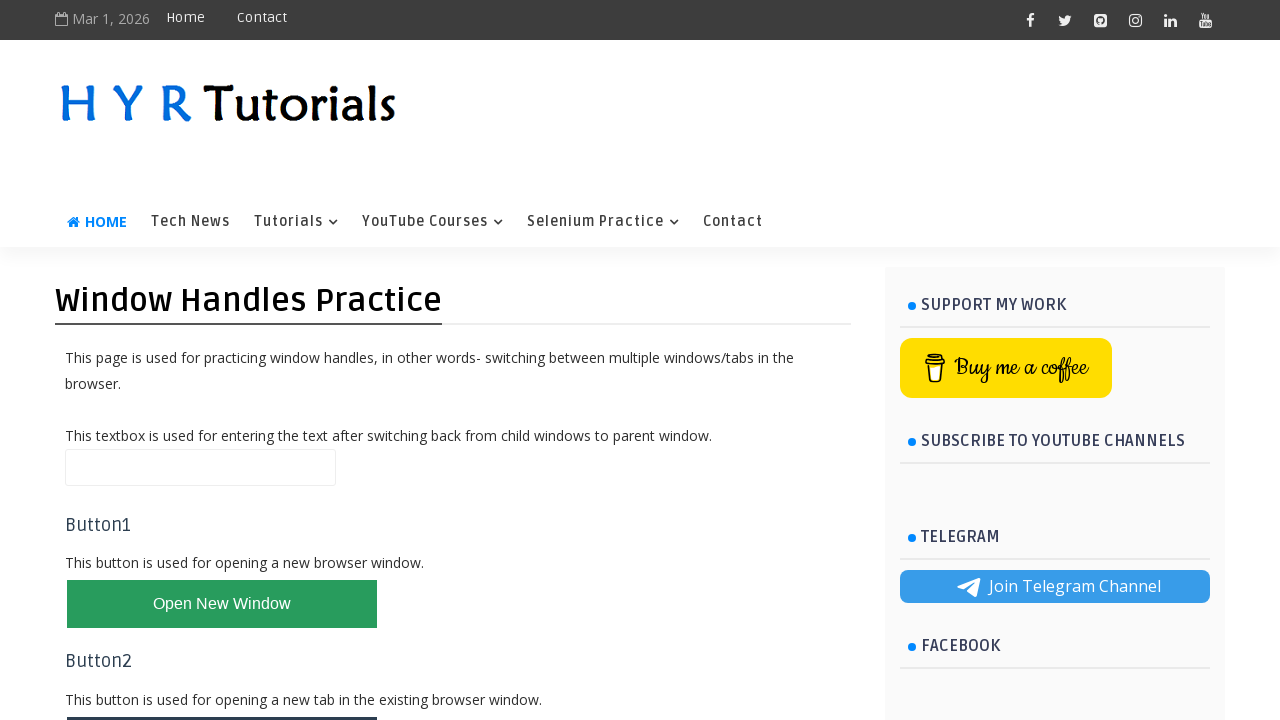

Waited for new window/tab to open
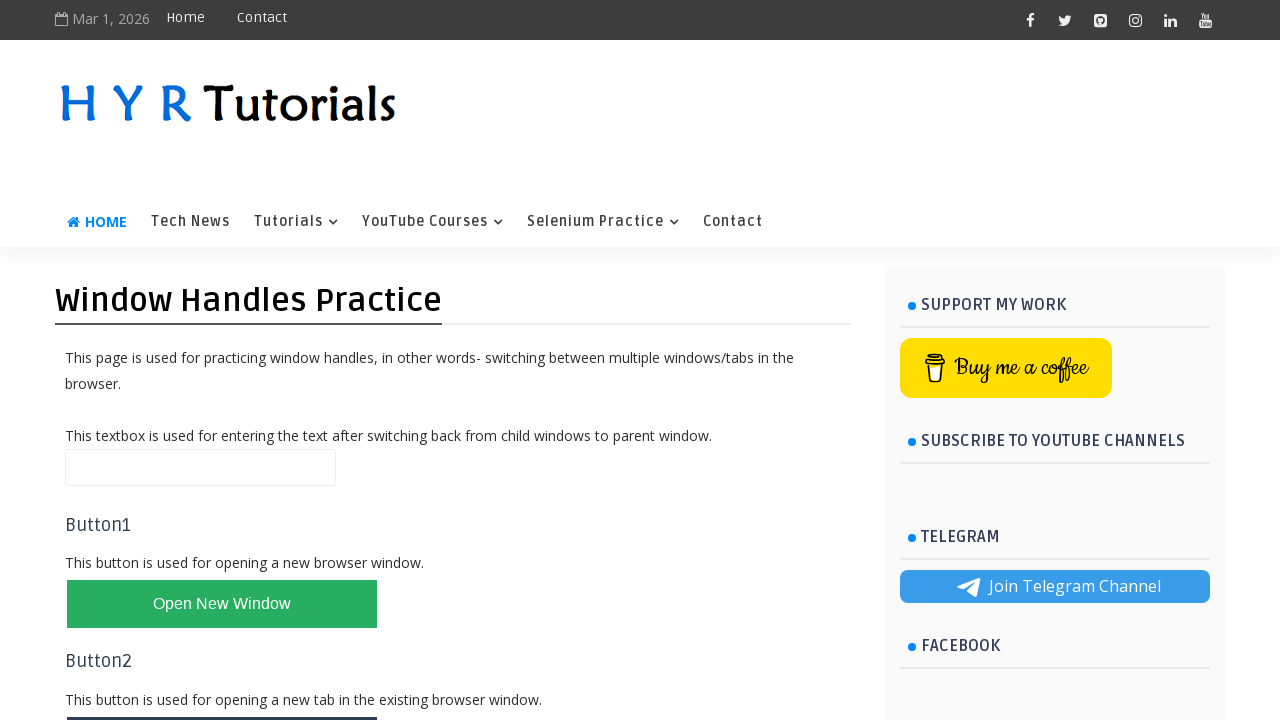

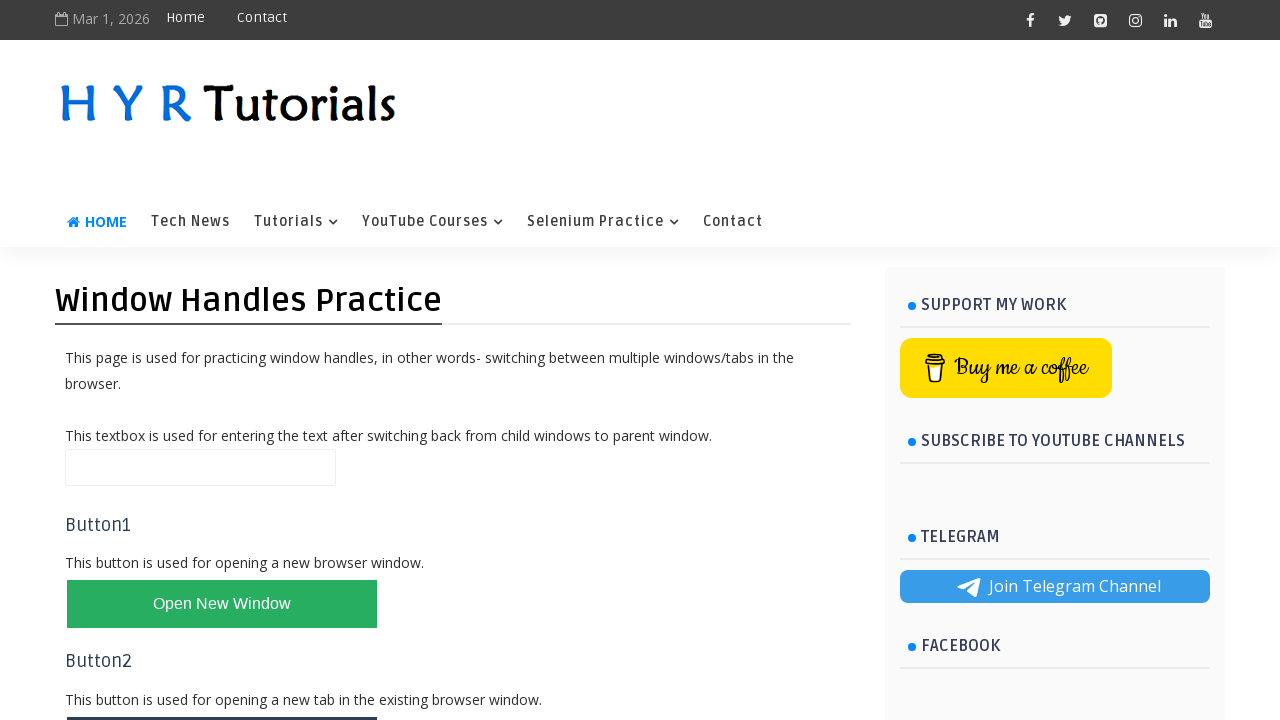